Tests JavaScript alert handling by clicking buttons that trigger JS Confirm and JS Alert dialogs, then accepting both alerts.

Starting URL: https://the-internet.herokuapp.com/javascript_alerts

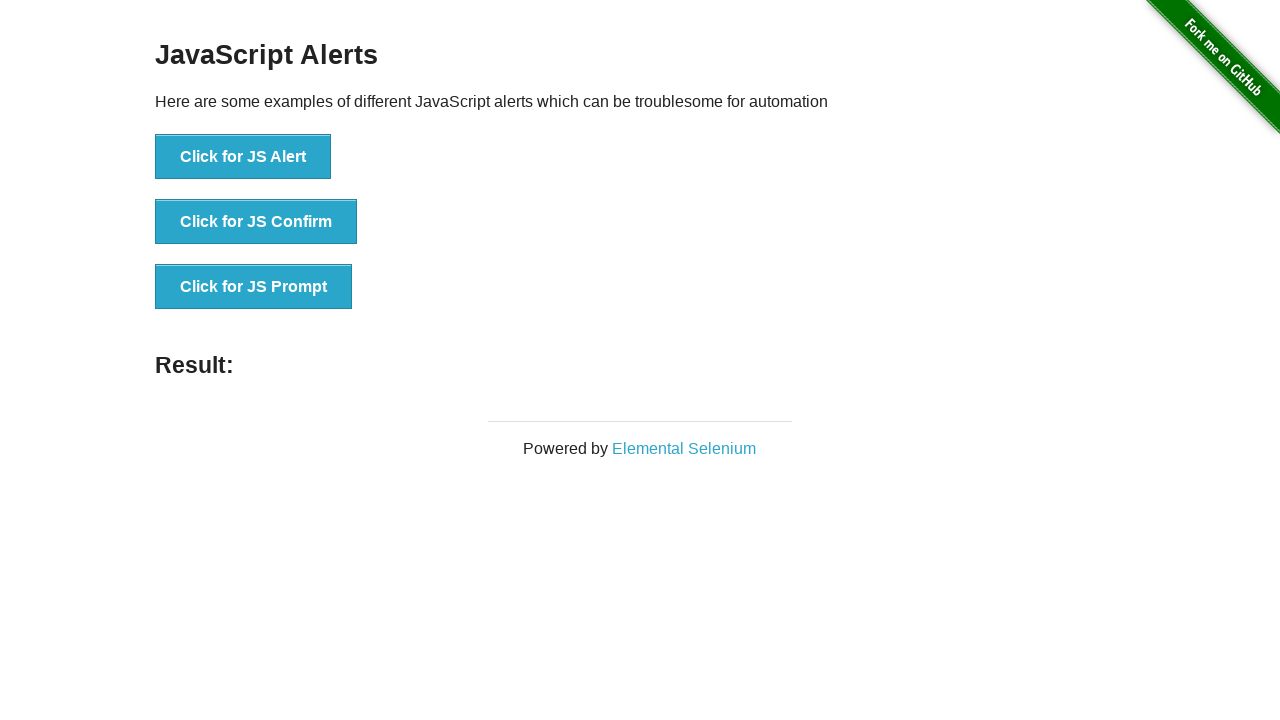

Clicked 'Click for JS Confirm' button at (256, 222) on xpath=//button[text()='Click for JS Confirm']
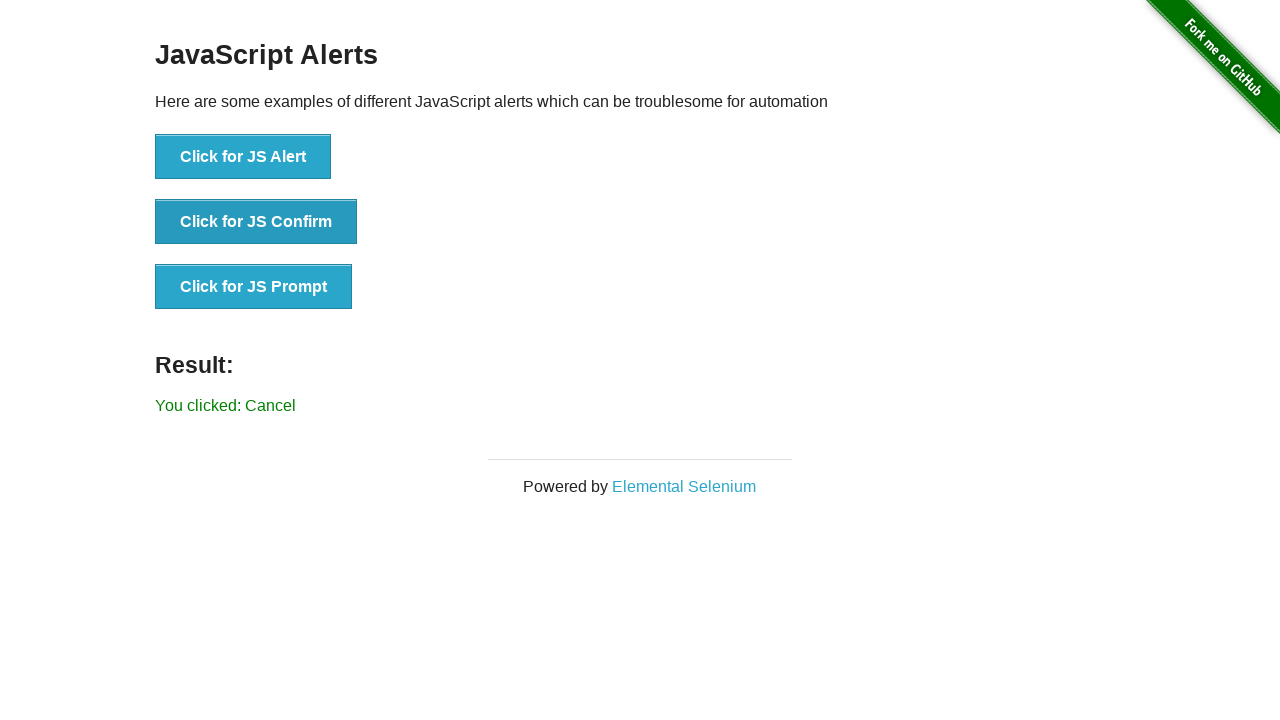

Set up dialog handler to accept dialogs
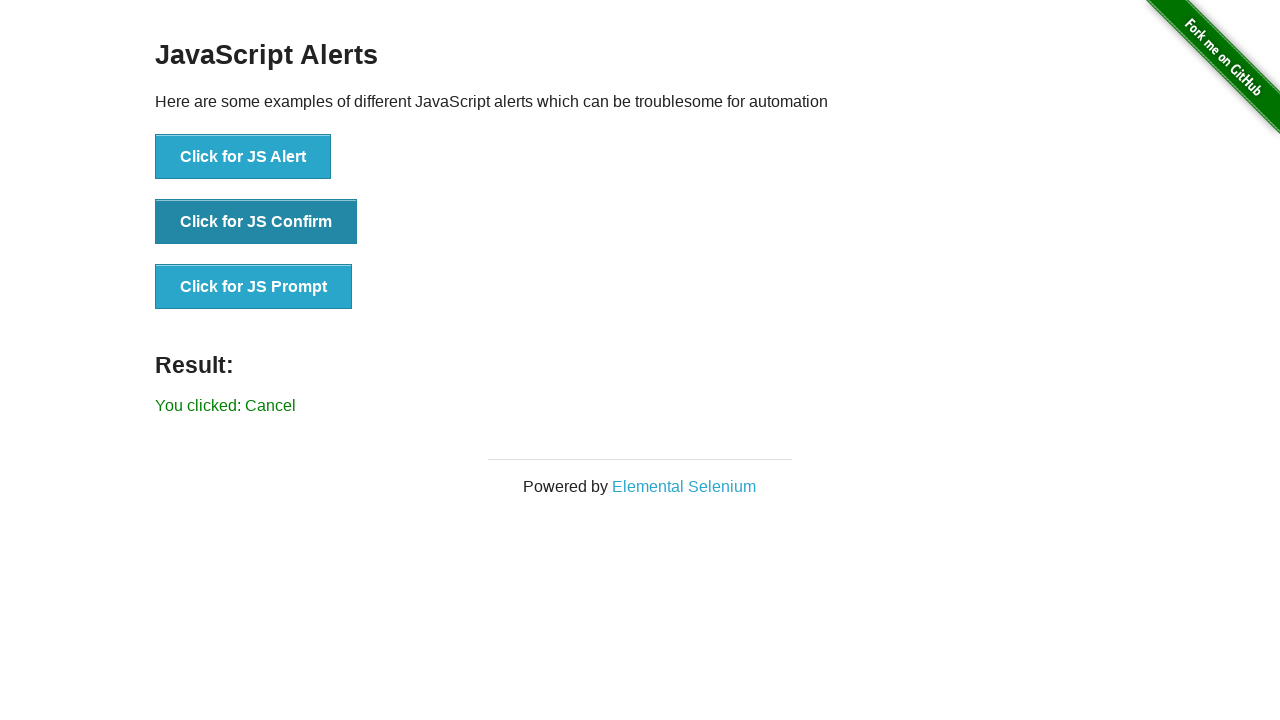

Configured one-time dialog handler for confirm dialog
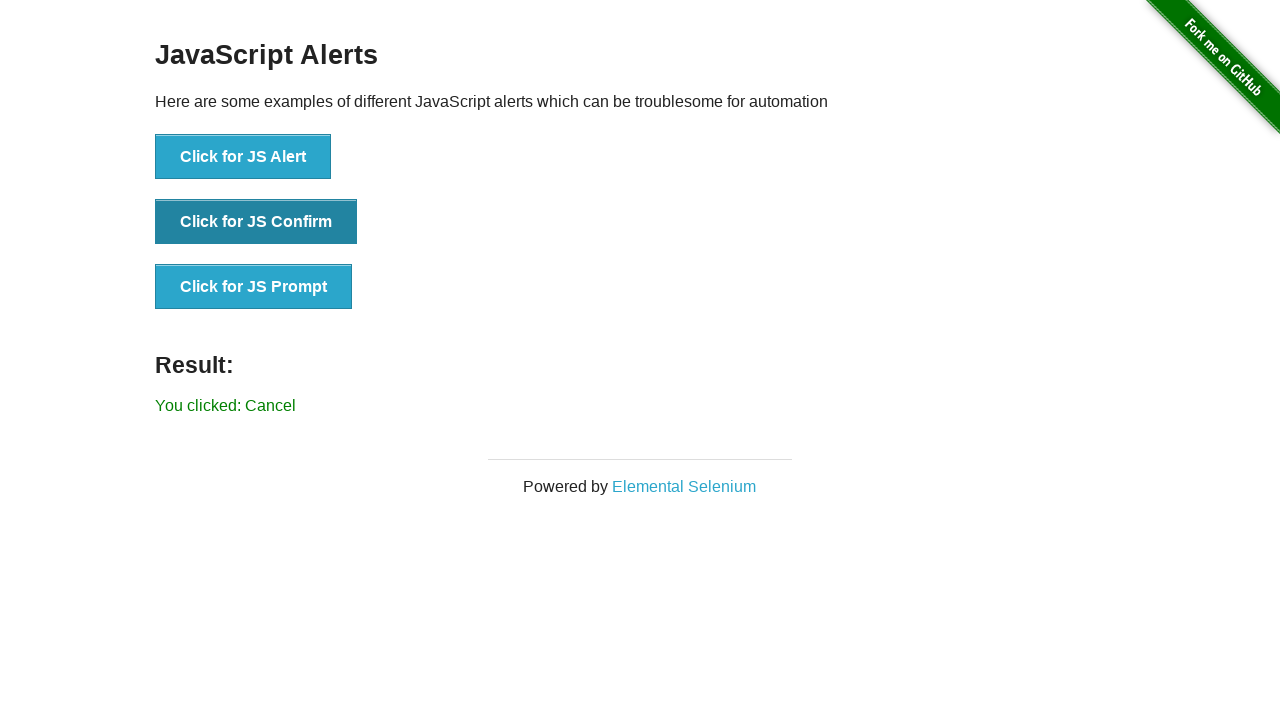

Clicked 'Click for JS Confirm' button to trigger confirm dialog at (256, 222) on xpath=//button[text()='Click for JS Confirm']
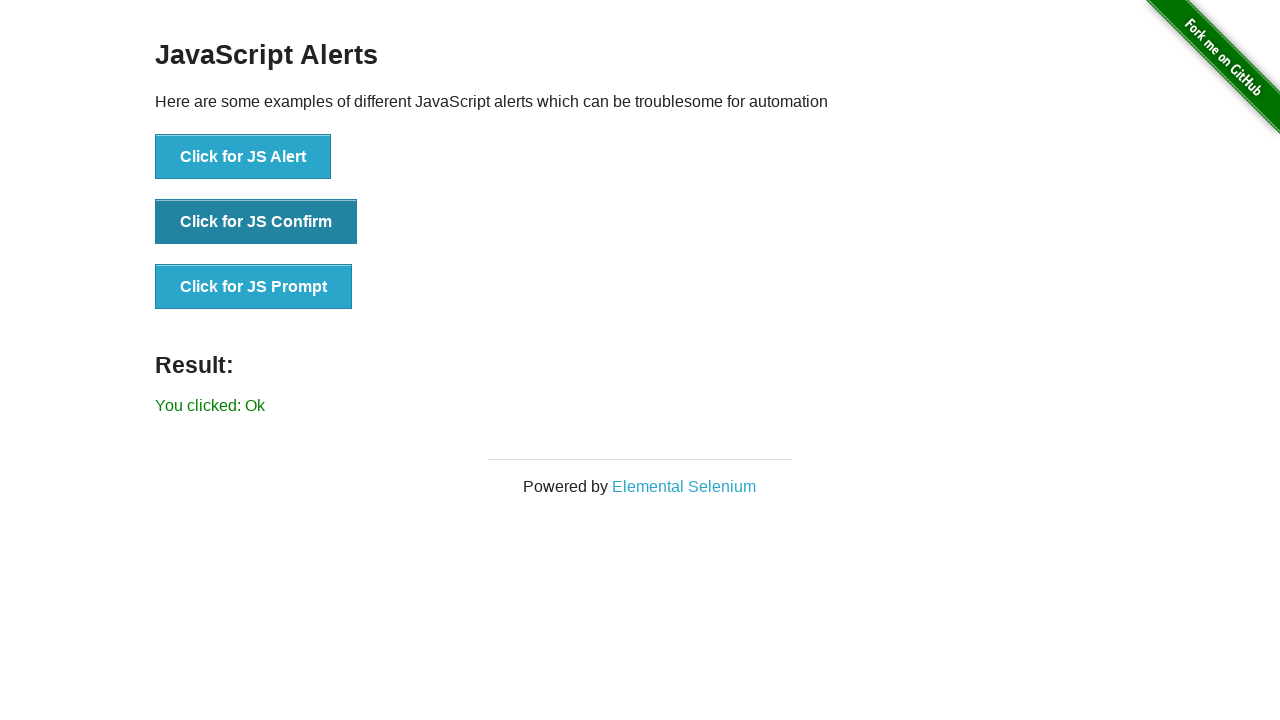

Waited for confirm dialog result to update
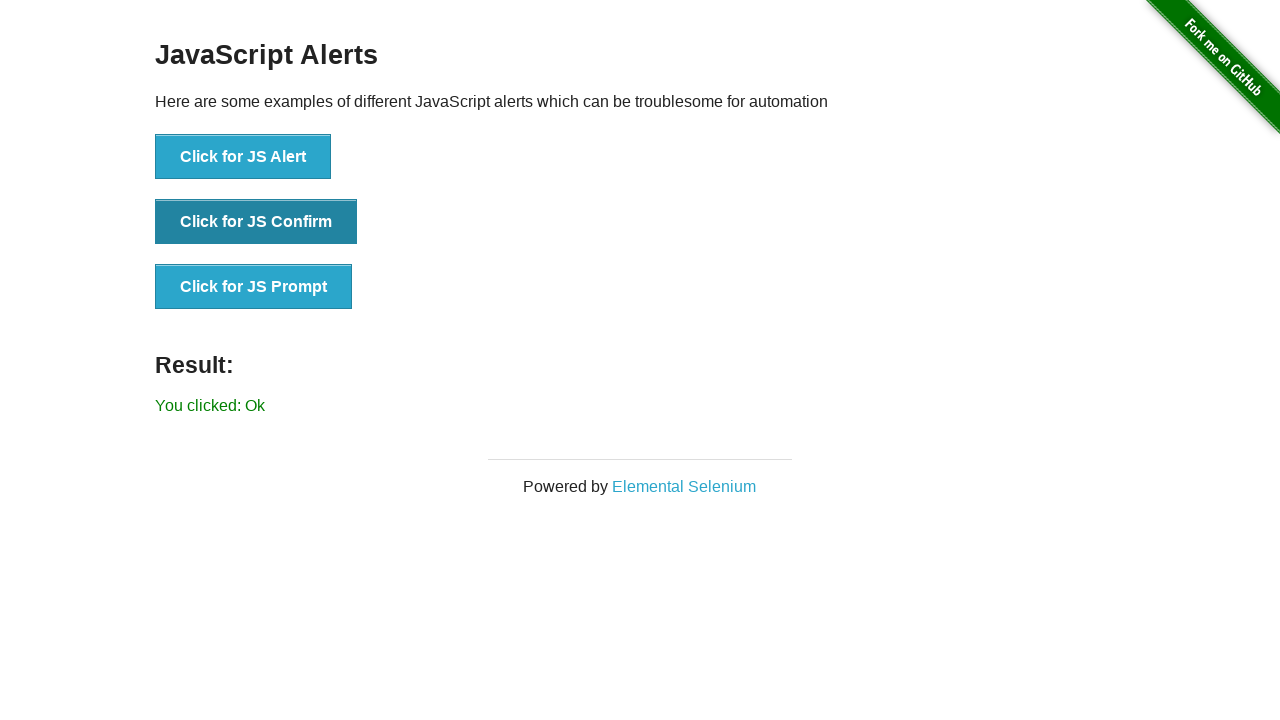

Configured one-time dialog handler for alert dialog
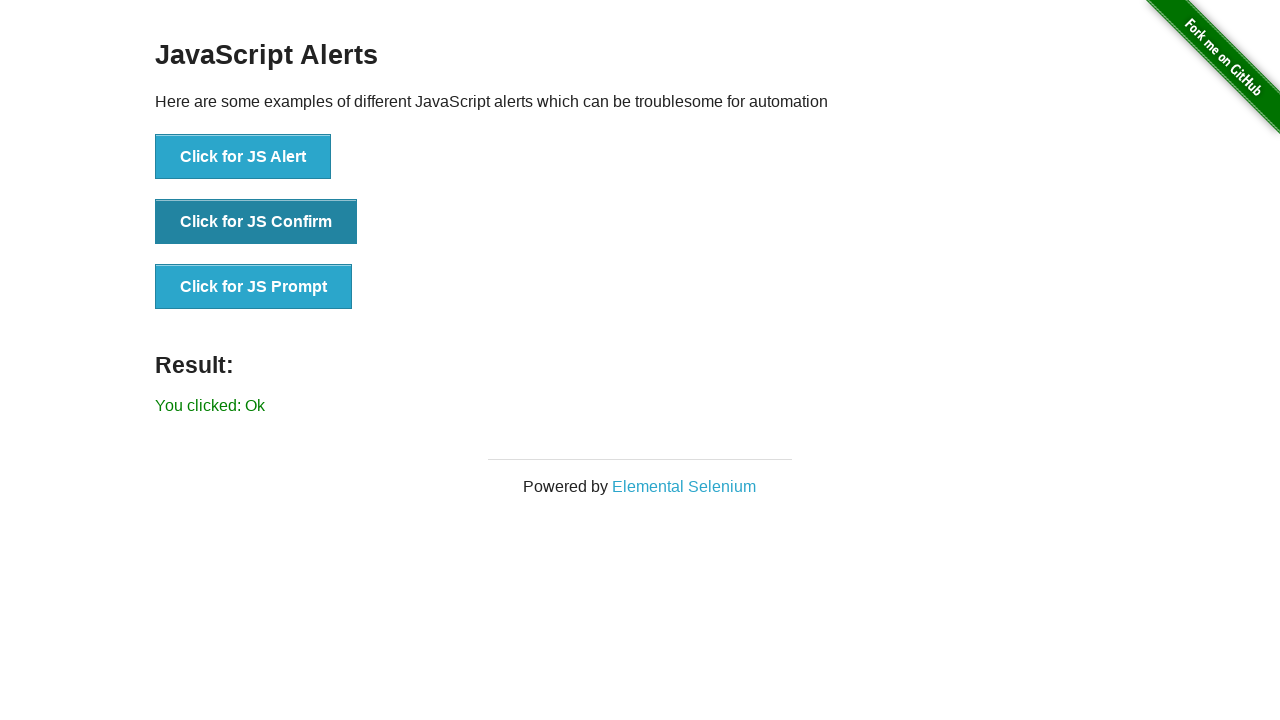

Clicked JS Alert button to trigger alert dialog at (243, 157) on xpath=//*[@id='content']/div/ul/li[1]/button
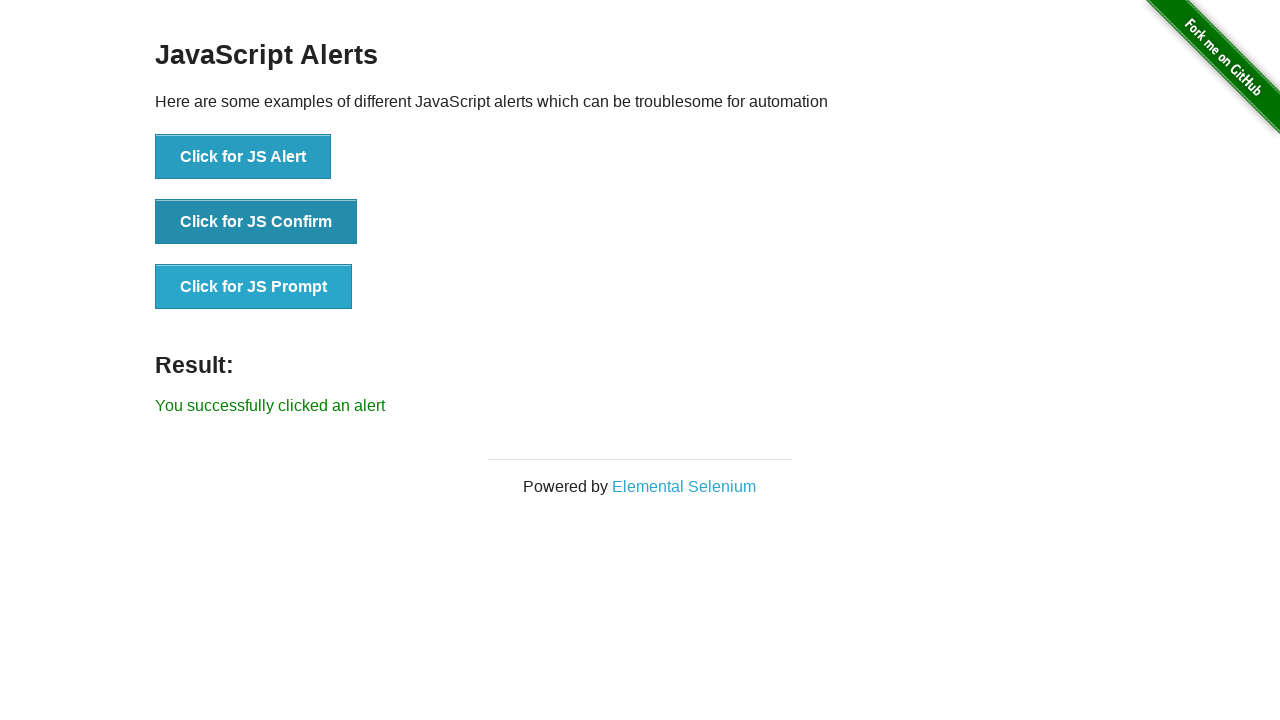

Waited for alert dialog interaction to complete
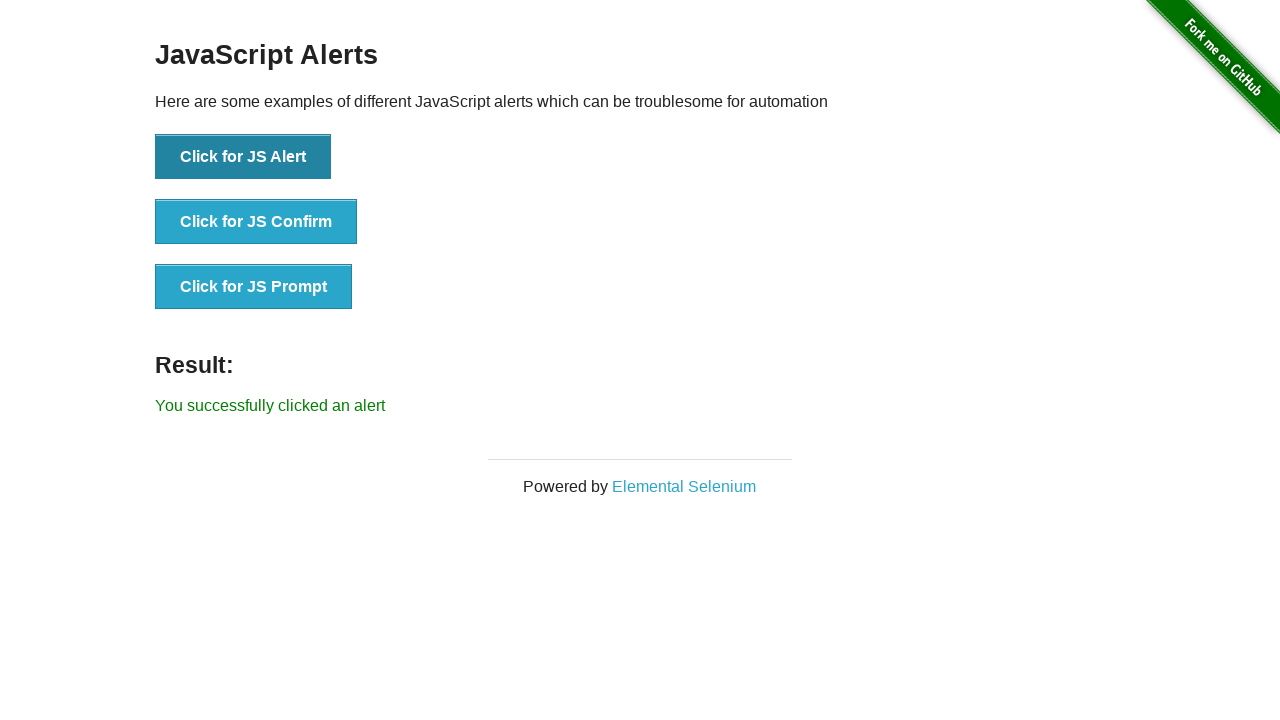

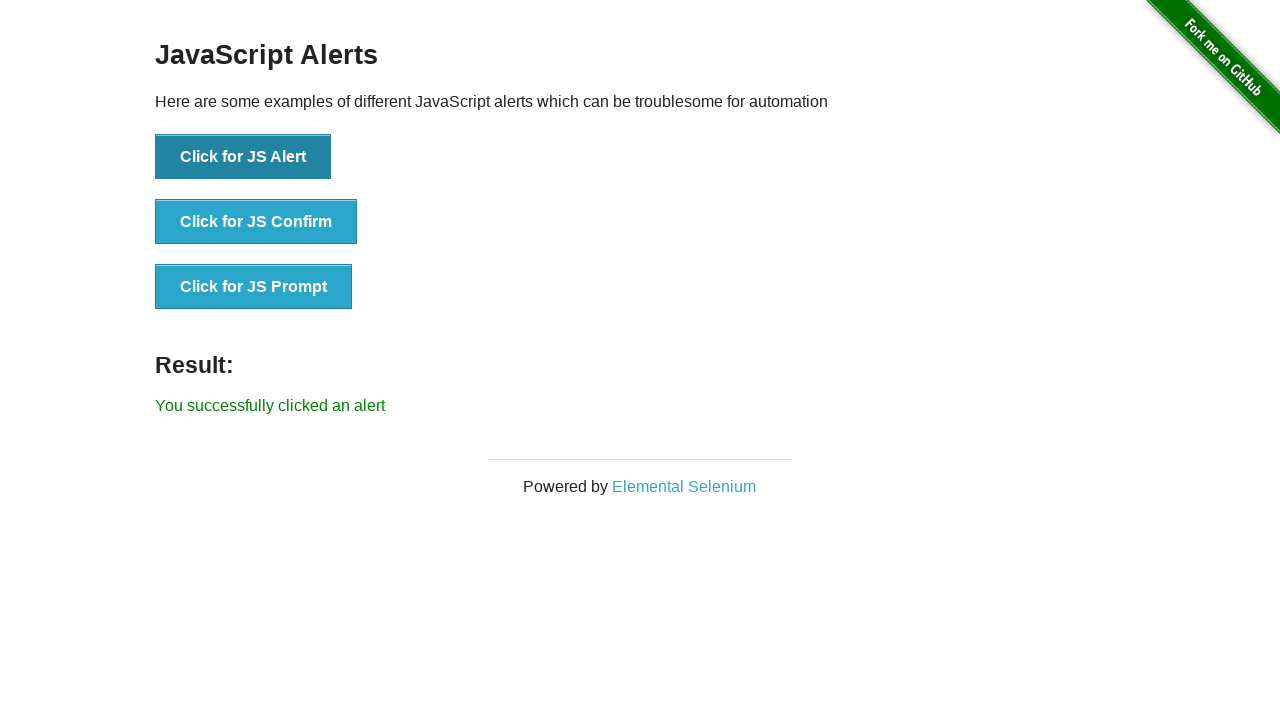